Tests Python.org search functionality by searching for "pycon" and verifying that results are returned

Starting URL: http://www.python.org

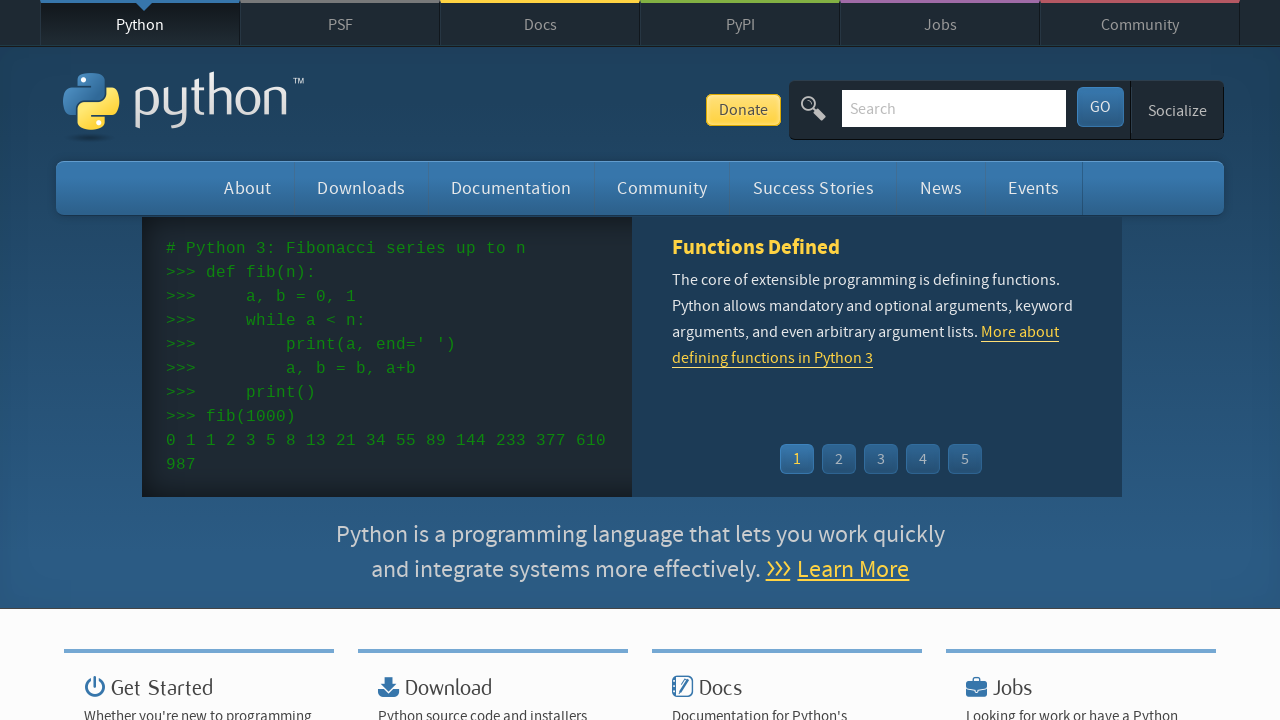

Verified page title contains 'Python'
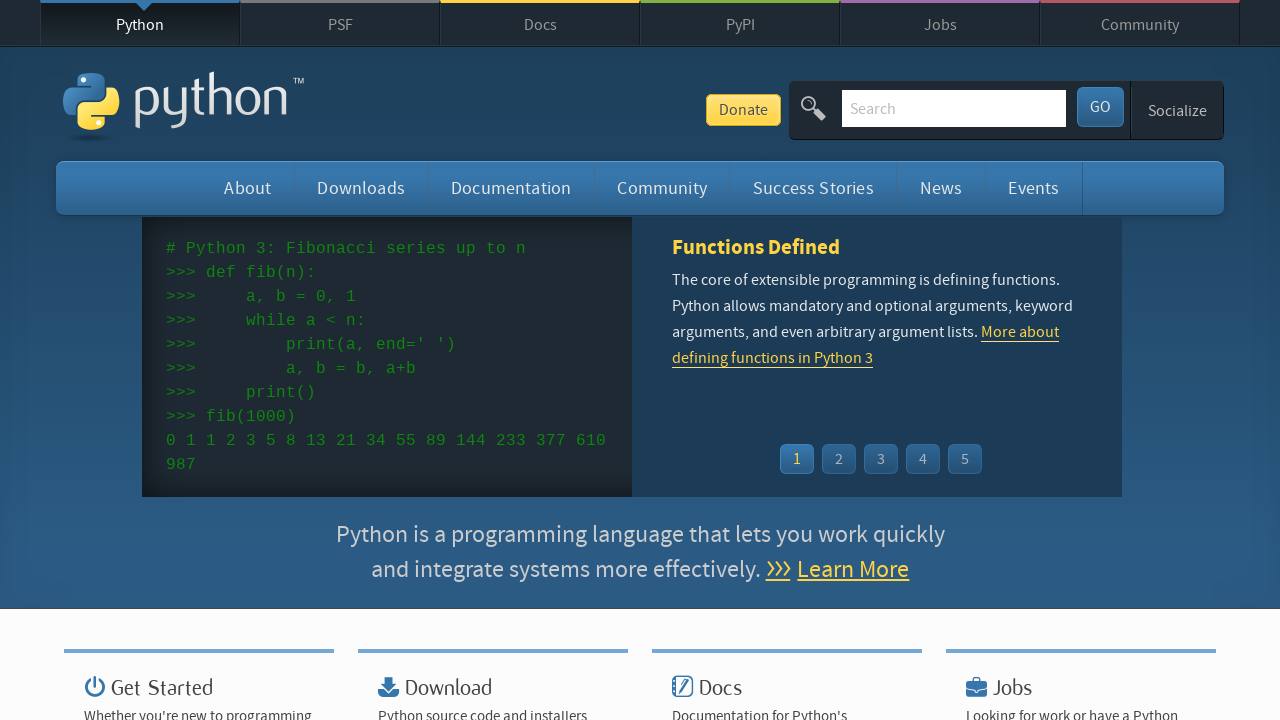

Located search input field
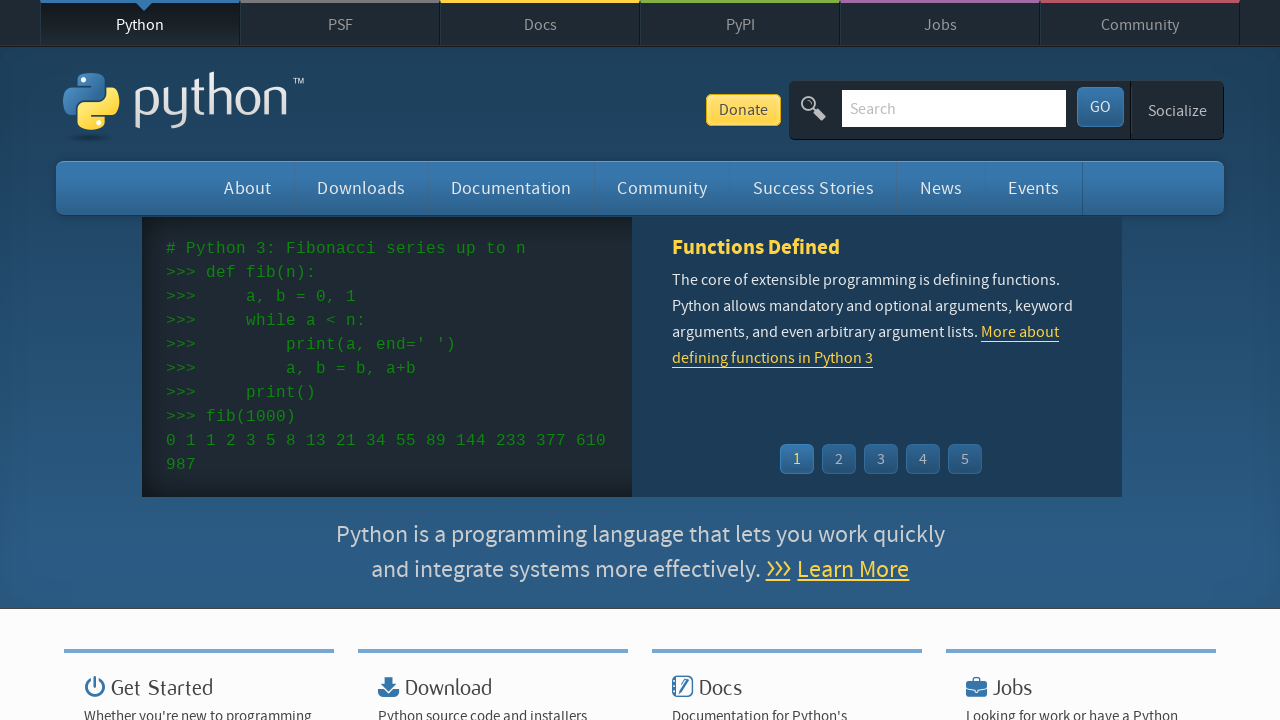

Cleared search input field on input[name='q']
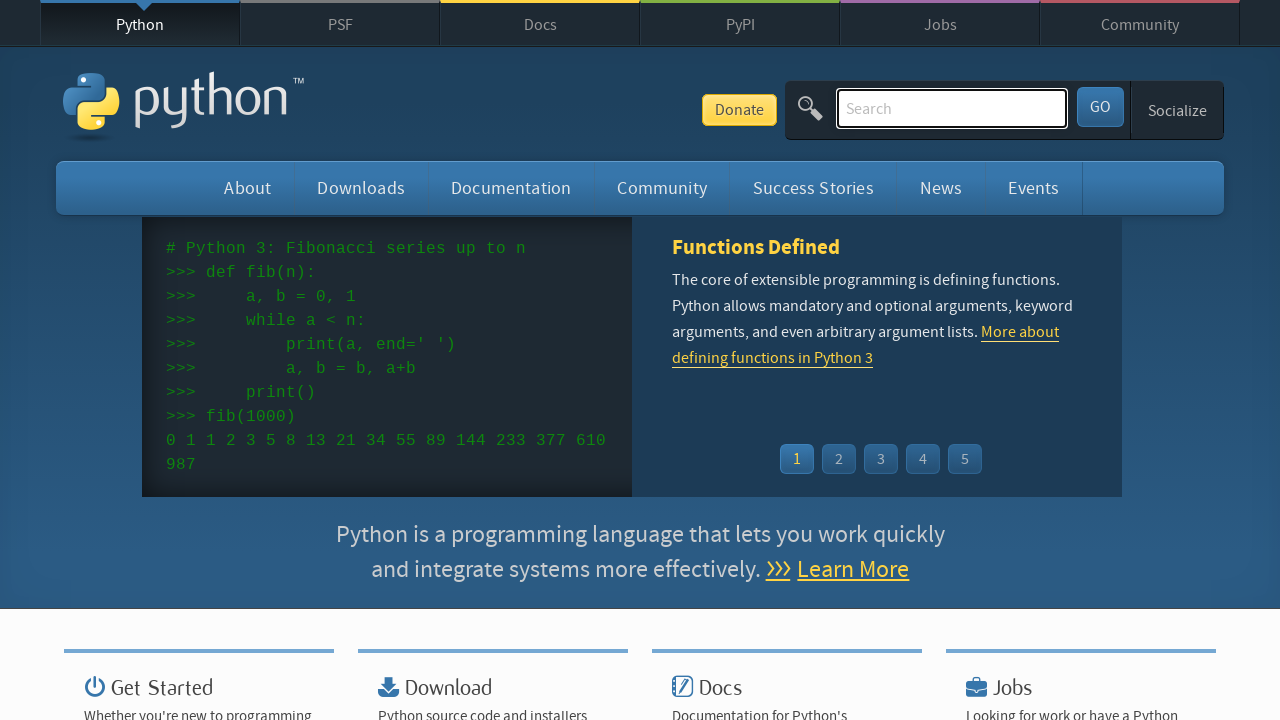

Filled search field with 'pycon' on input[name='q']
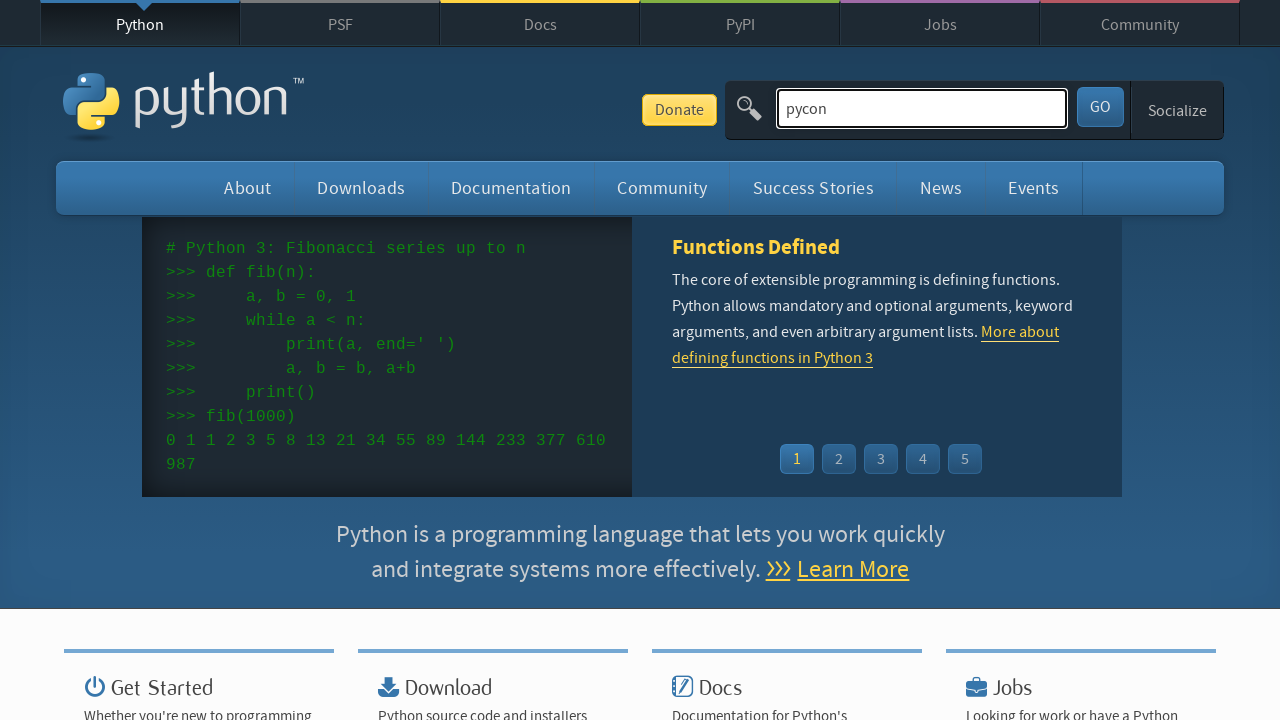

Pressed Enter to submit search on input[name='q']
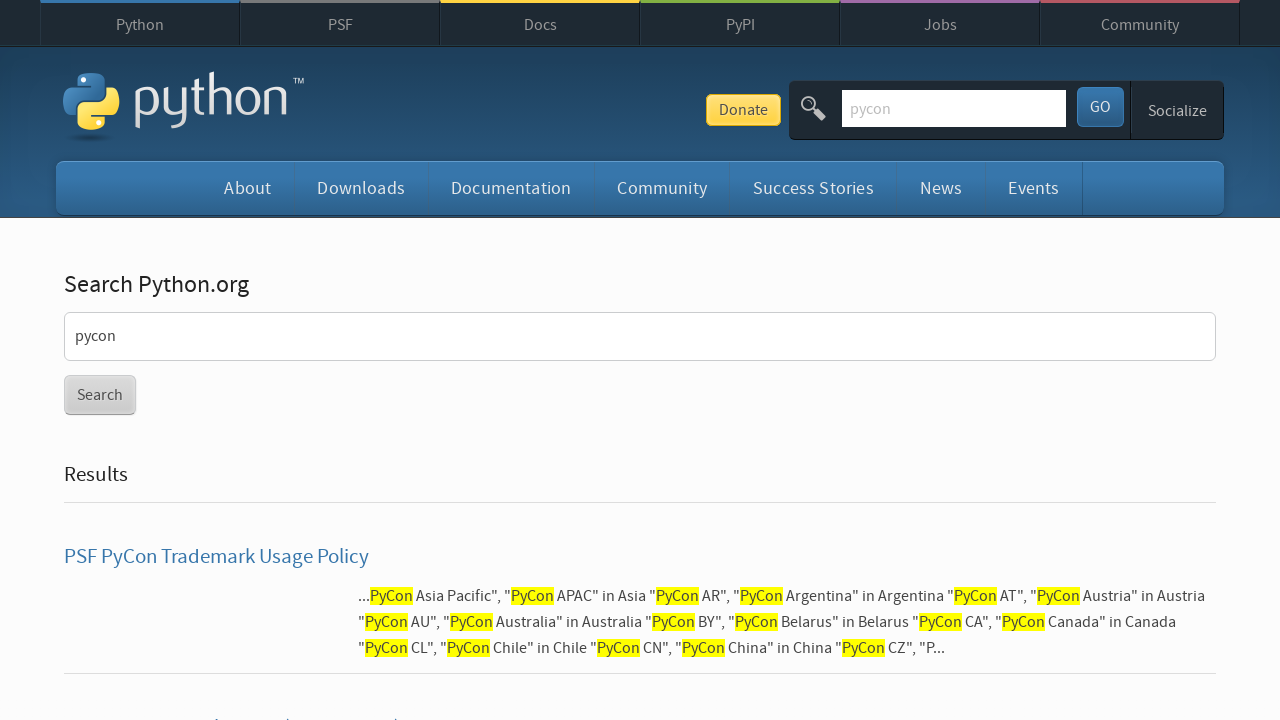

Waited for search results page to load
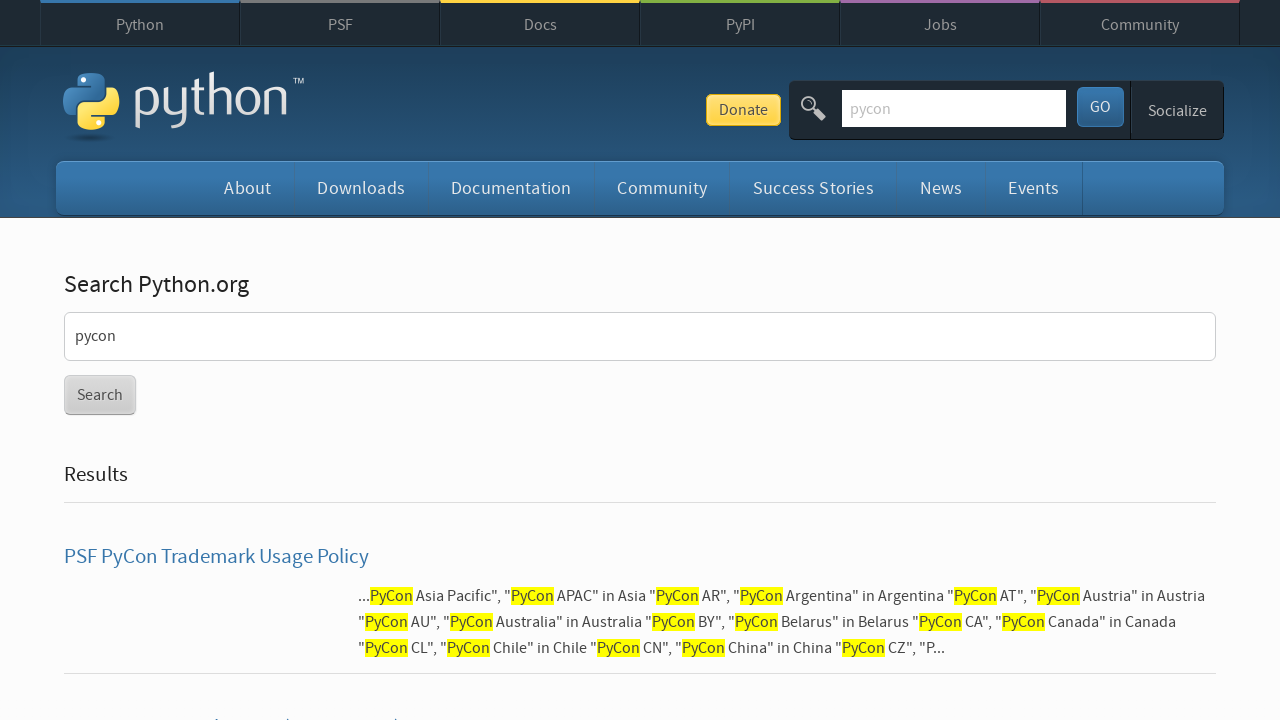

Verified search results are present (no 'No results found' message)
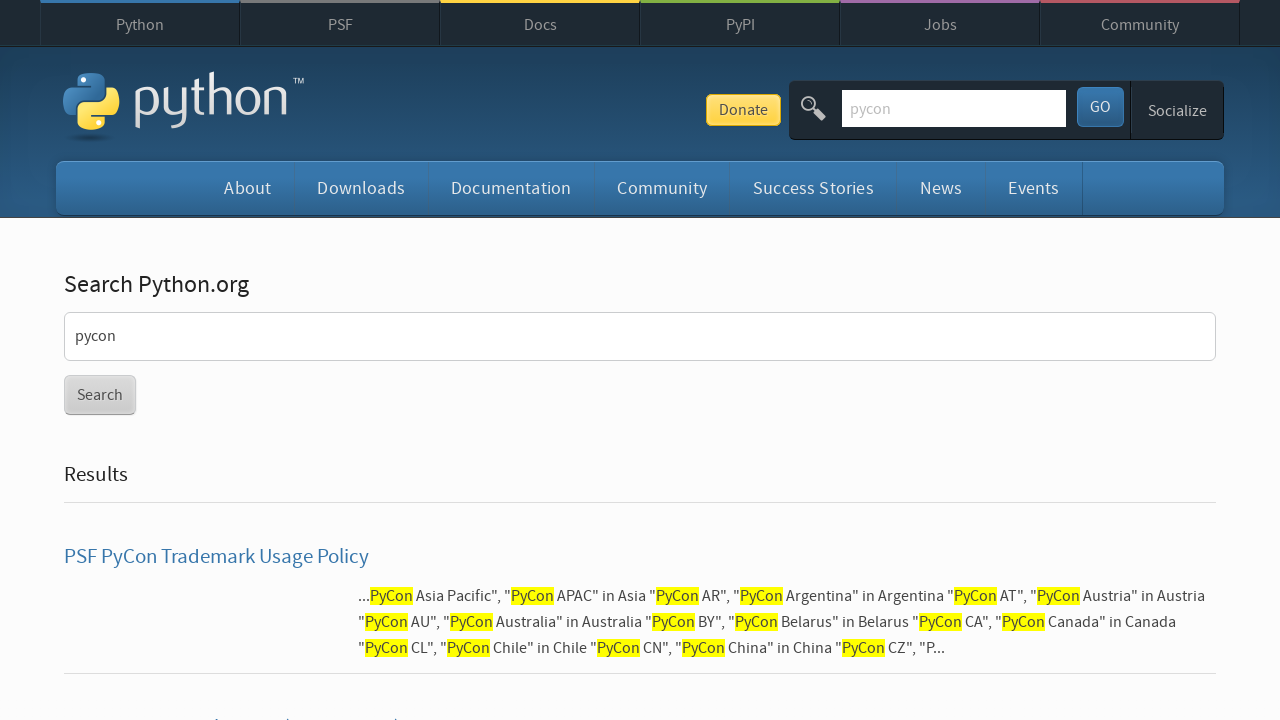

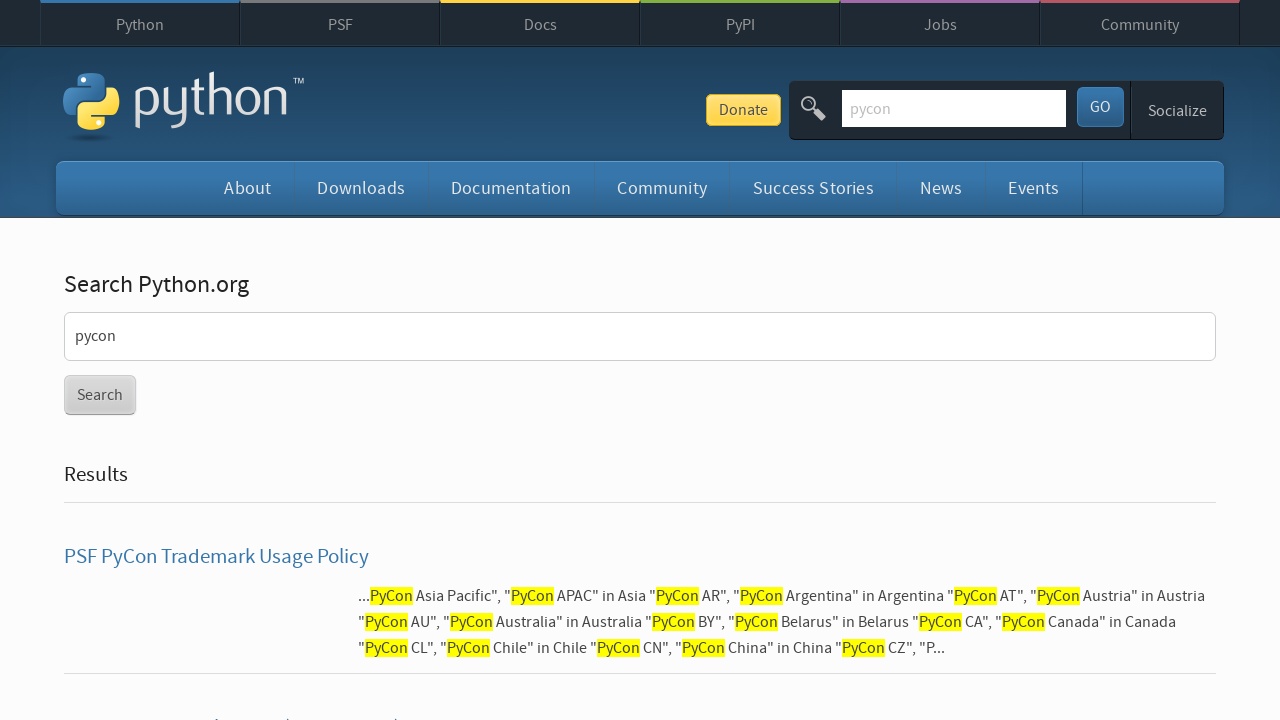